Tests filling out a comprehensive practice form with personal details, date of birth, subjects, hobbies, and address

Starting URL: https://demoqa.com/automation-practice-form

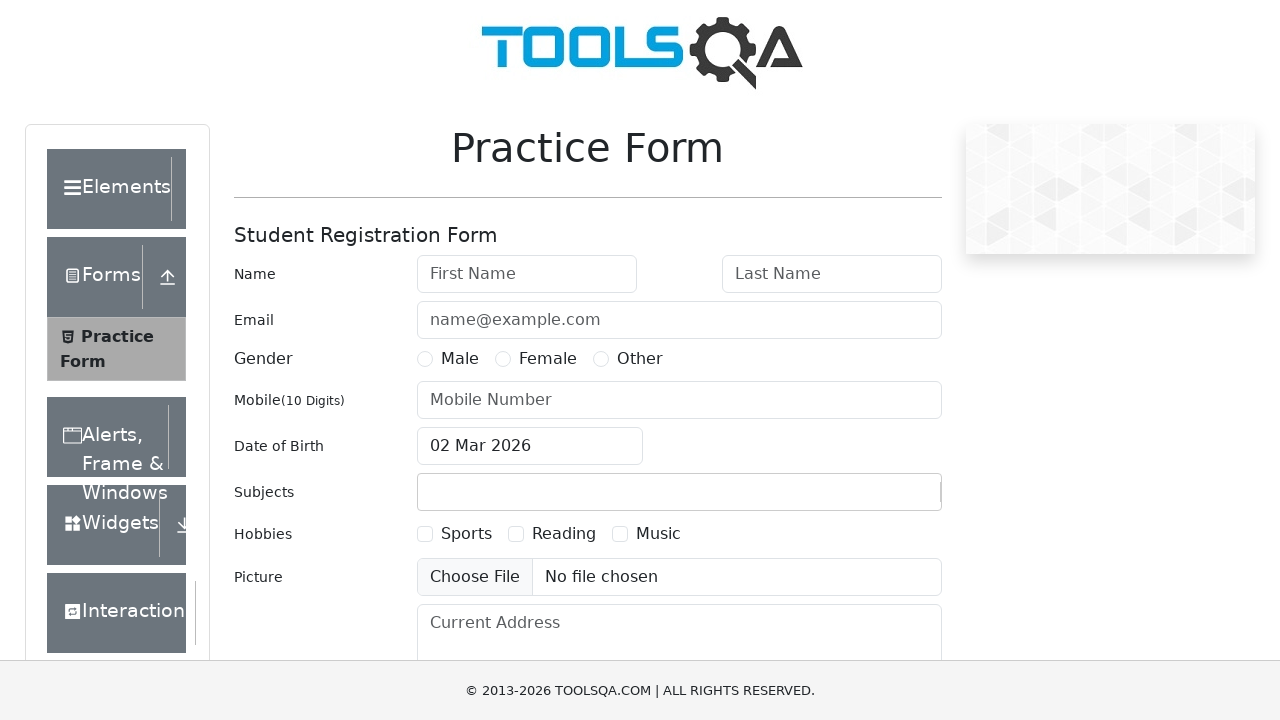

Filled first name field with 'Julia' on #firstName
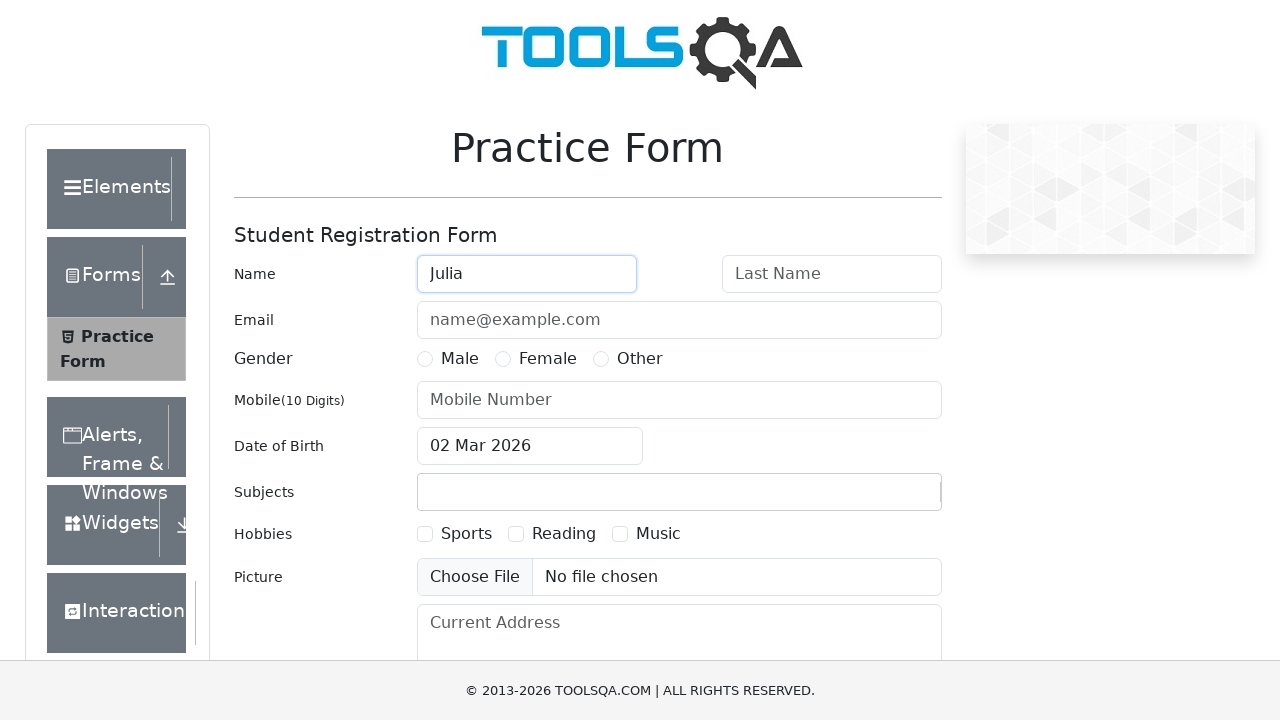

Filled last name field with 'Ivanova' on #lastName
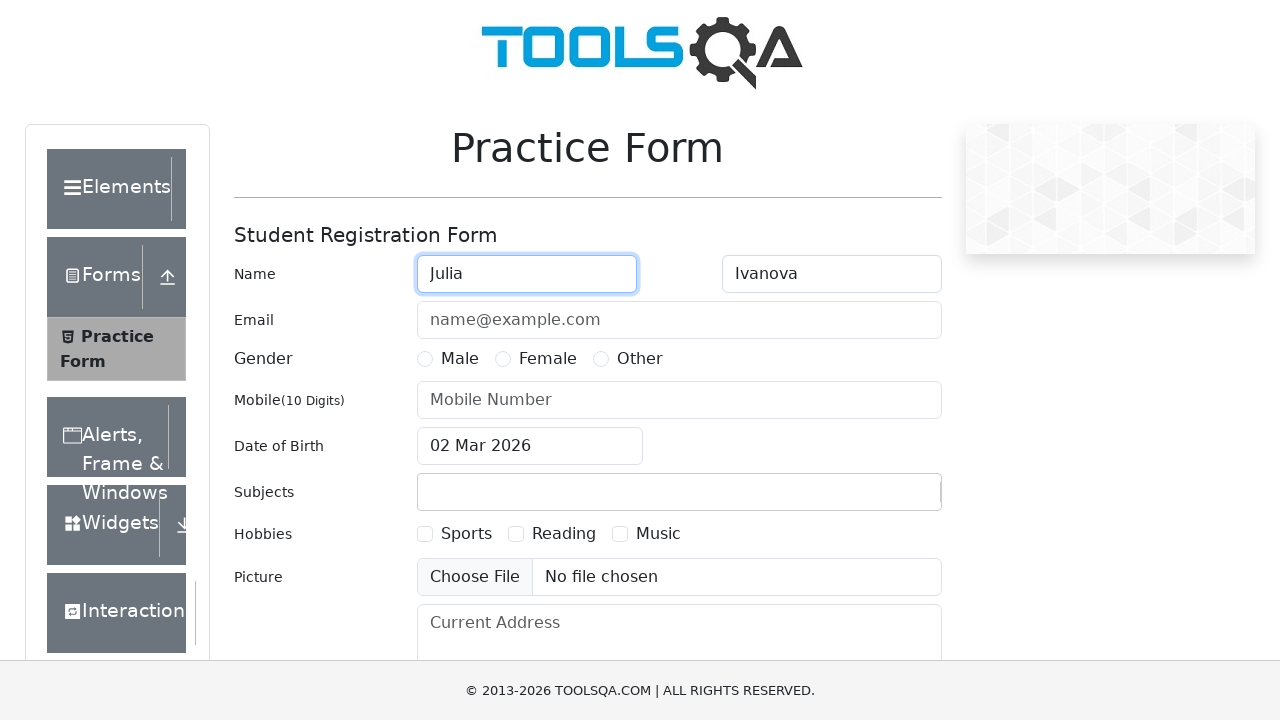

Filled email field with 'juju@mail.com' on #userEmail
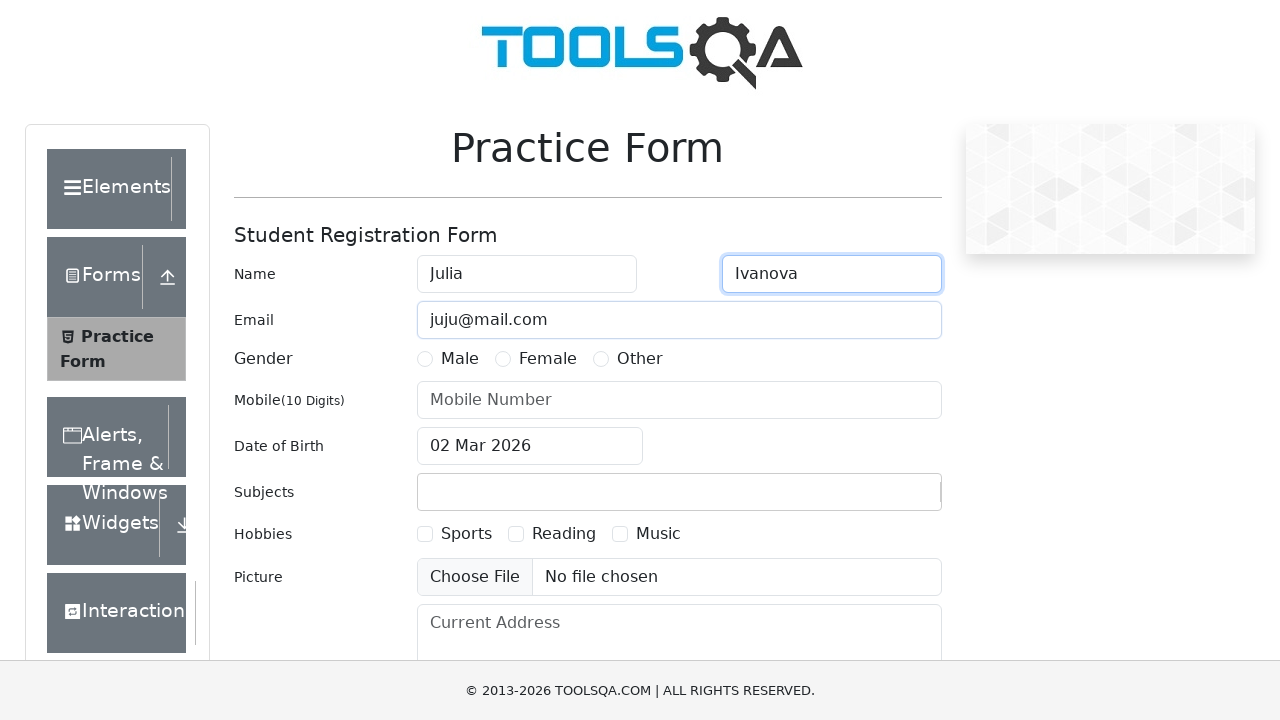

Selected Female gender option at (548, 359) on xpath=//*[contains(text(),'Female')]
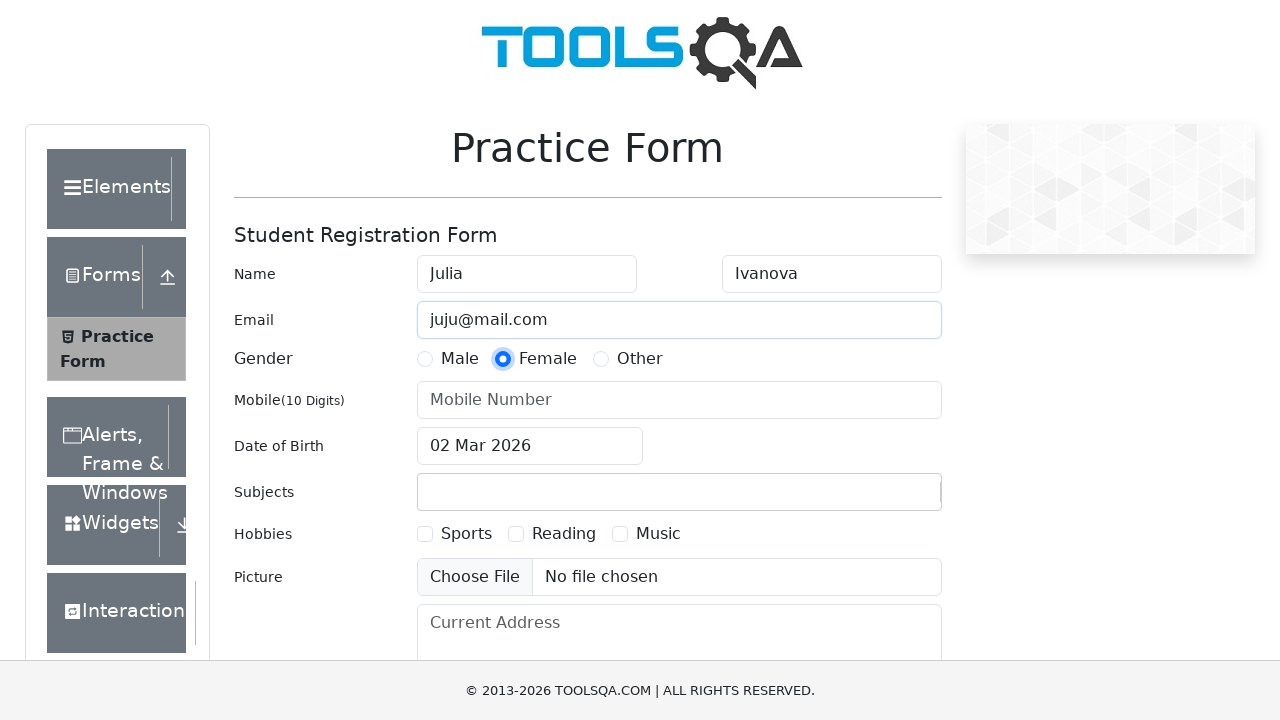

Filled phone number field with '78479857847' on #userNumber
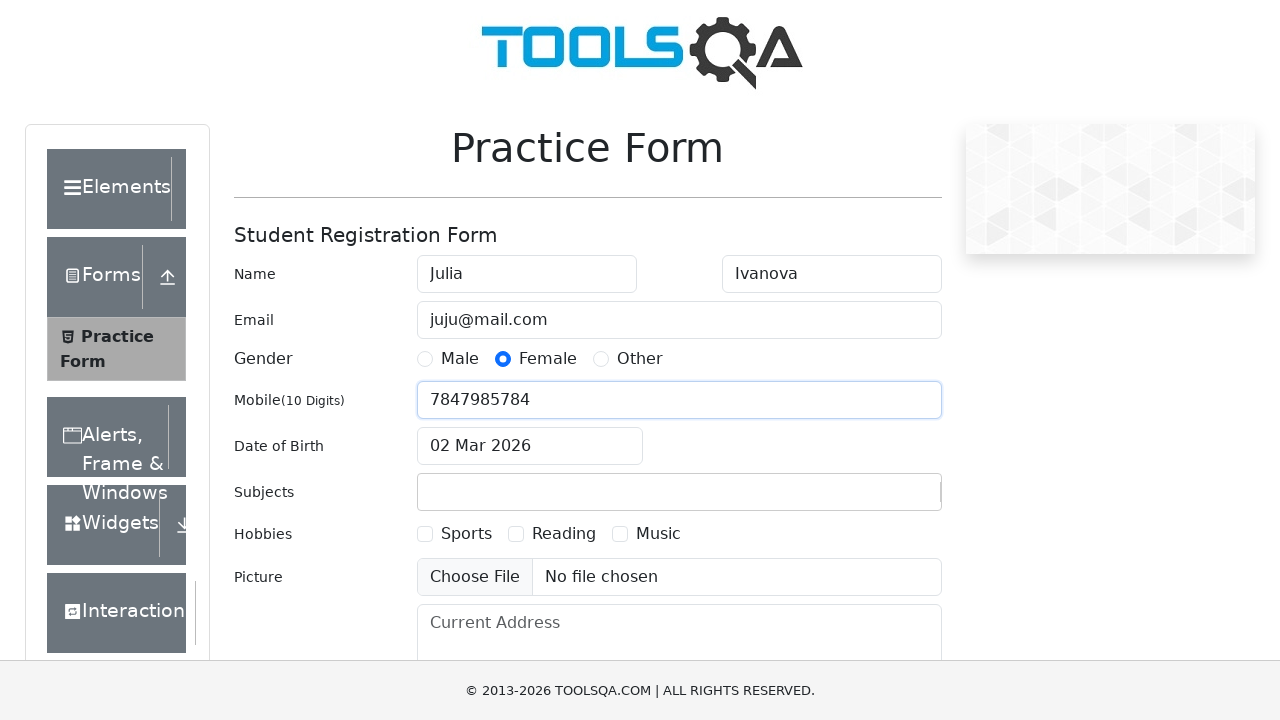

Clicked date of birth input field at (530, 446) on #dateOfBirthInput
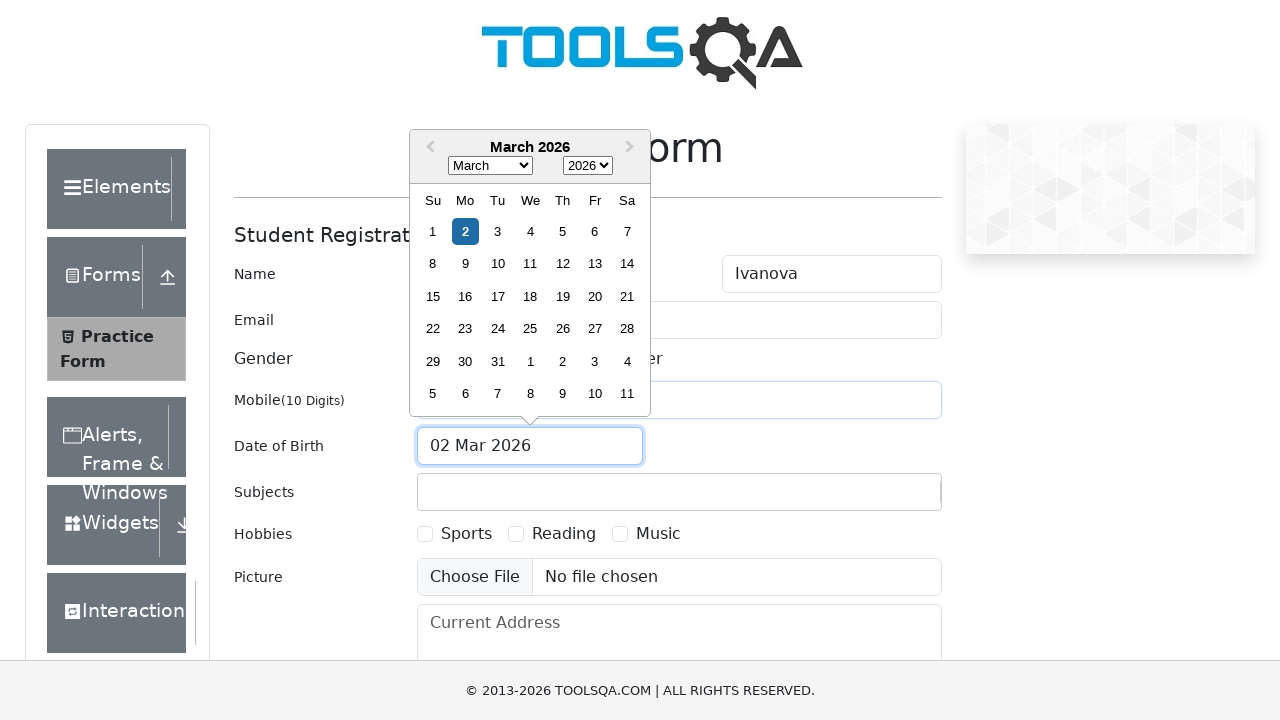

Selected June (month 5) from date picker on .react-datepicker__month-select
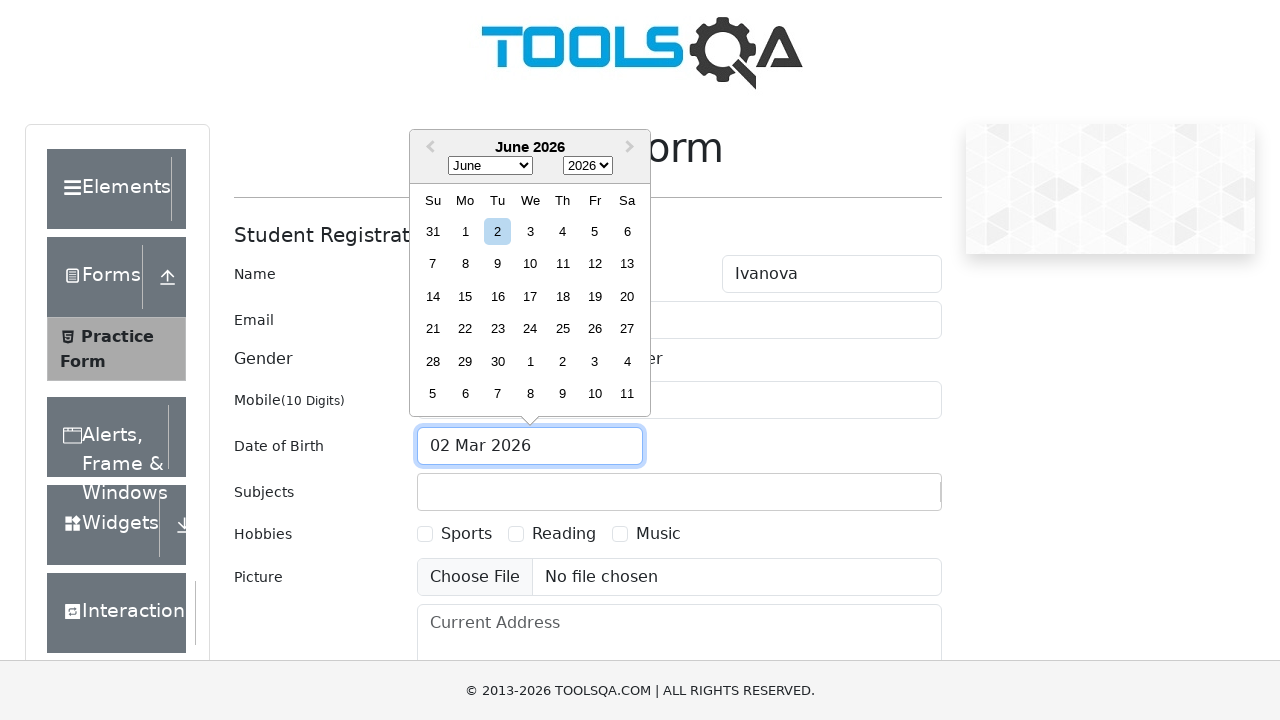

Selected year 1994 from date picker on .react-datepicker__year-select
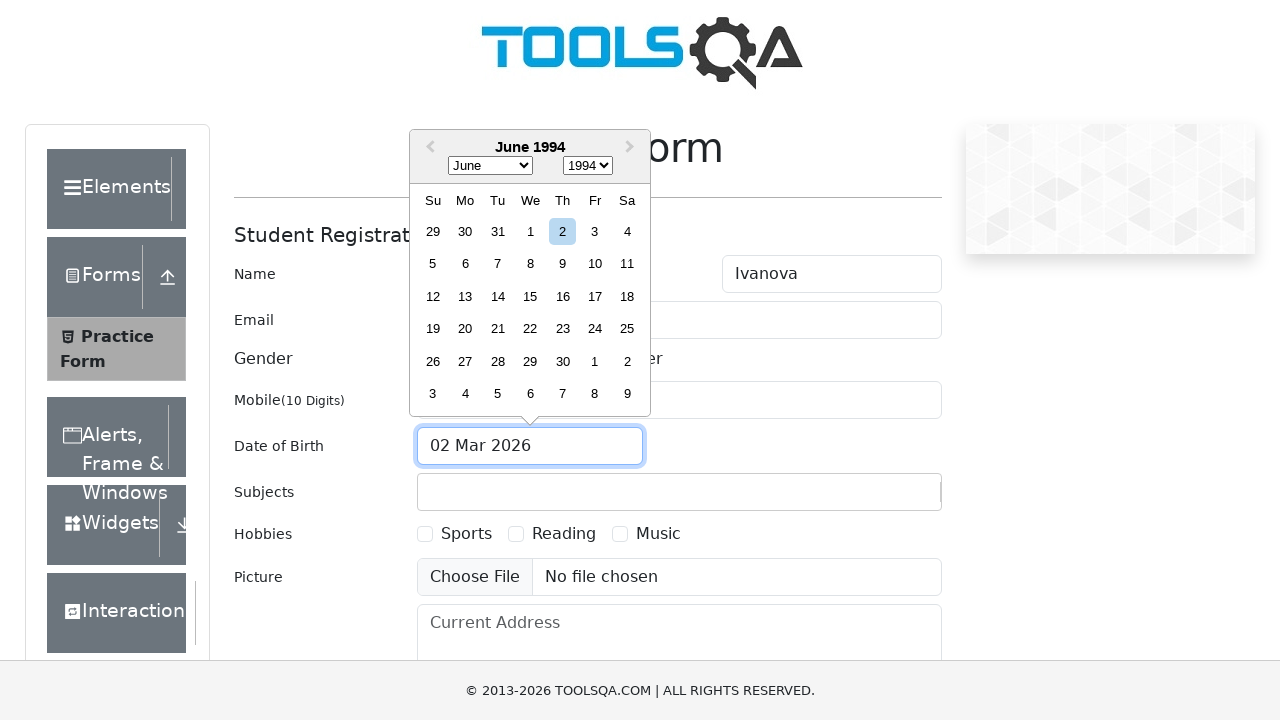

Selected day 19 from date picker at (433, 329) on .react-datepicker__day--019
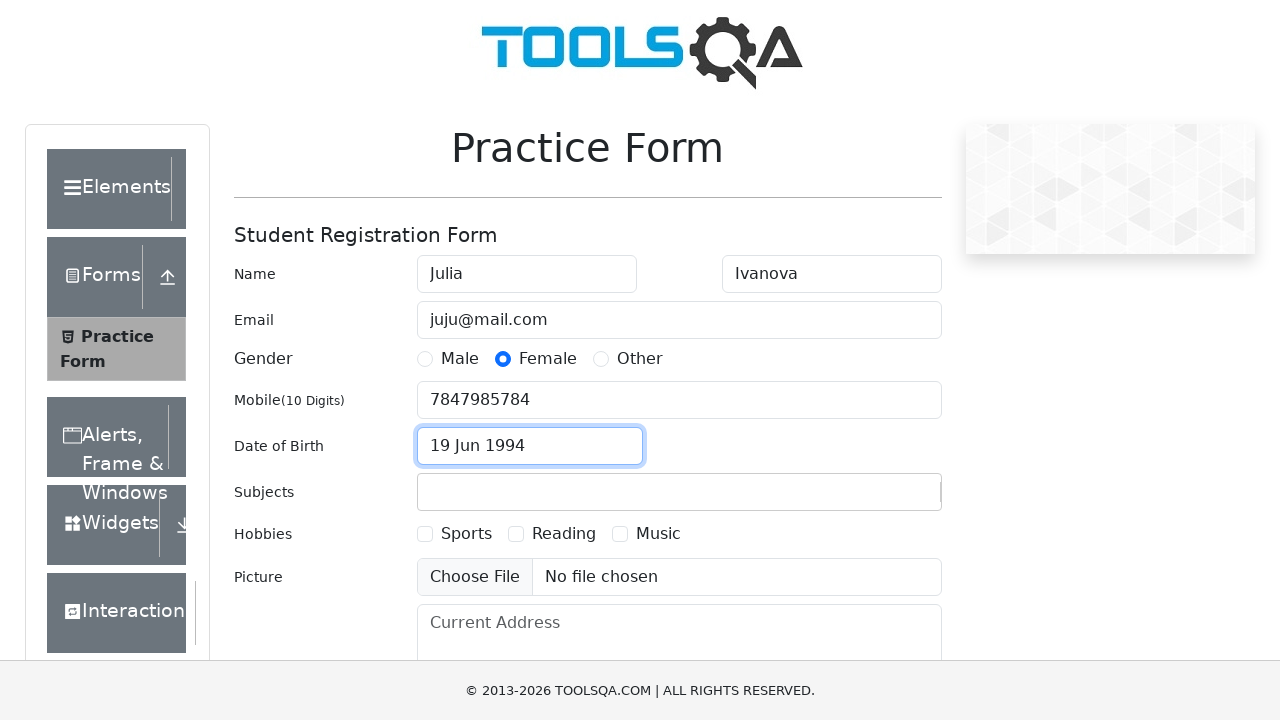

Filled subjects field with 'English' on #subjectsInput
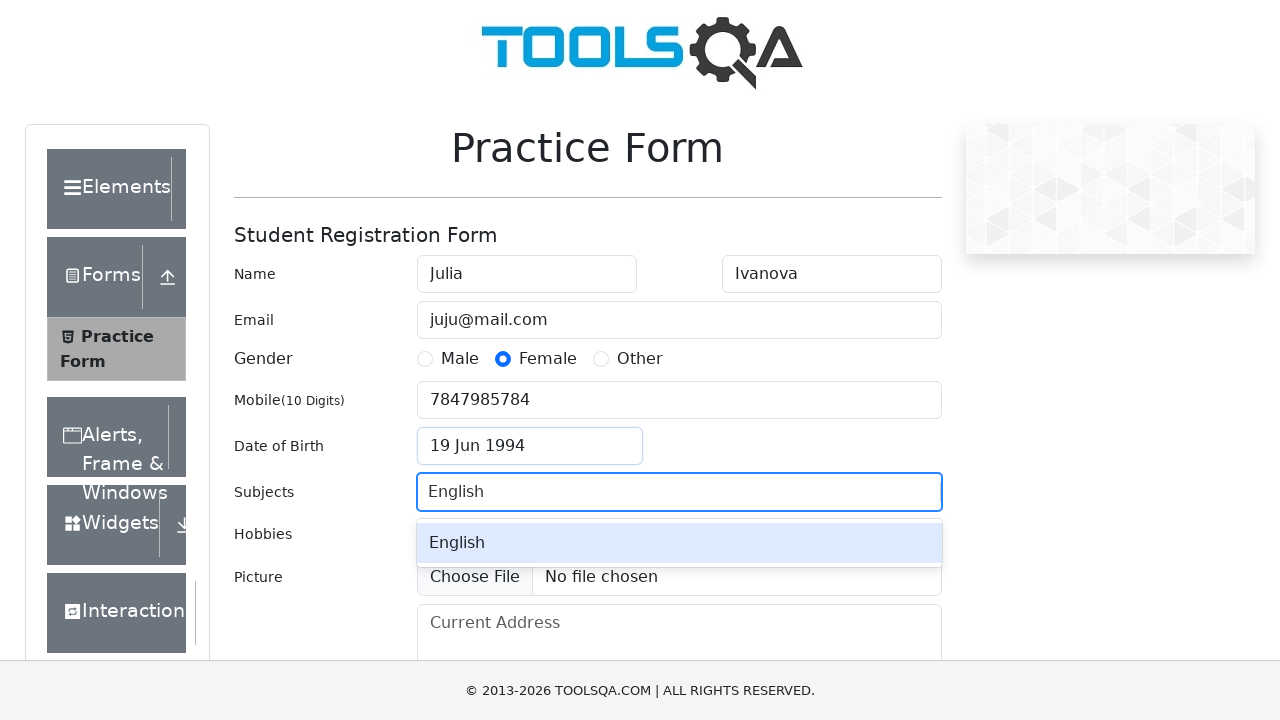

Pressed Enter to confirm subject selection on #subjectsInput
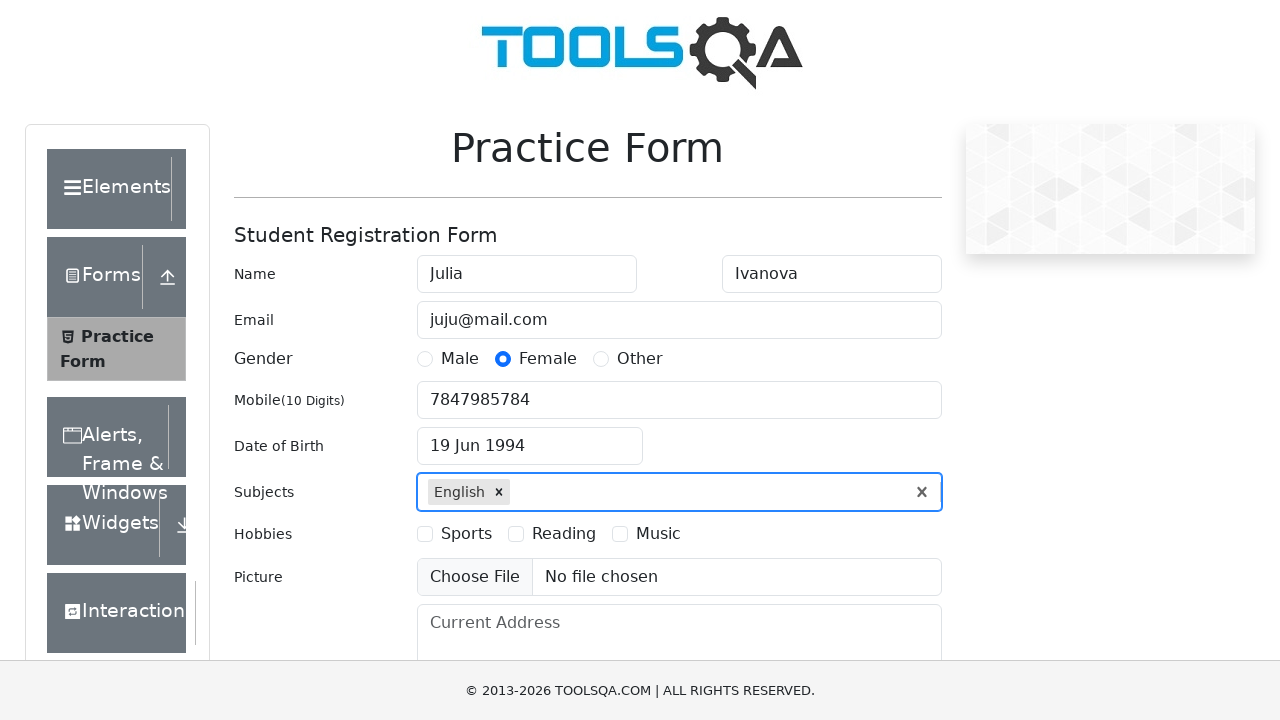

Selected Reading hobby checkbox at (564, 534) on xpath=//*[contains(text(),'Reading')]
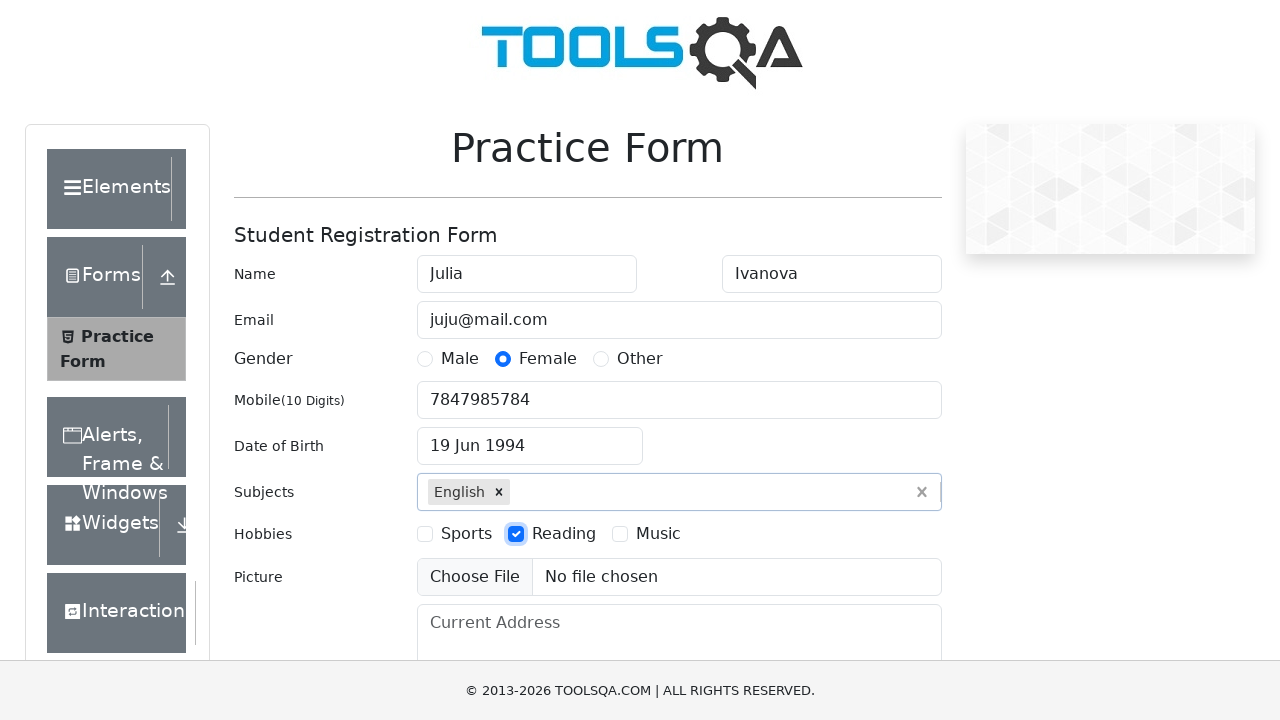

Filled address field with '12 Warwickshire Mansions' on #currentAddress
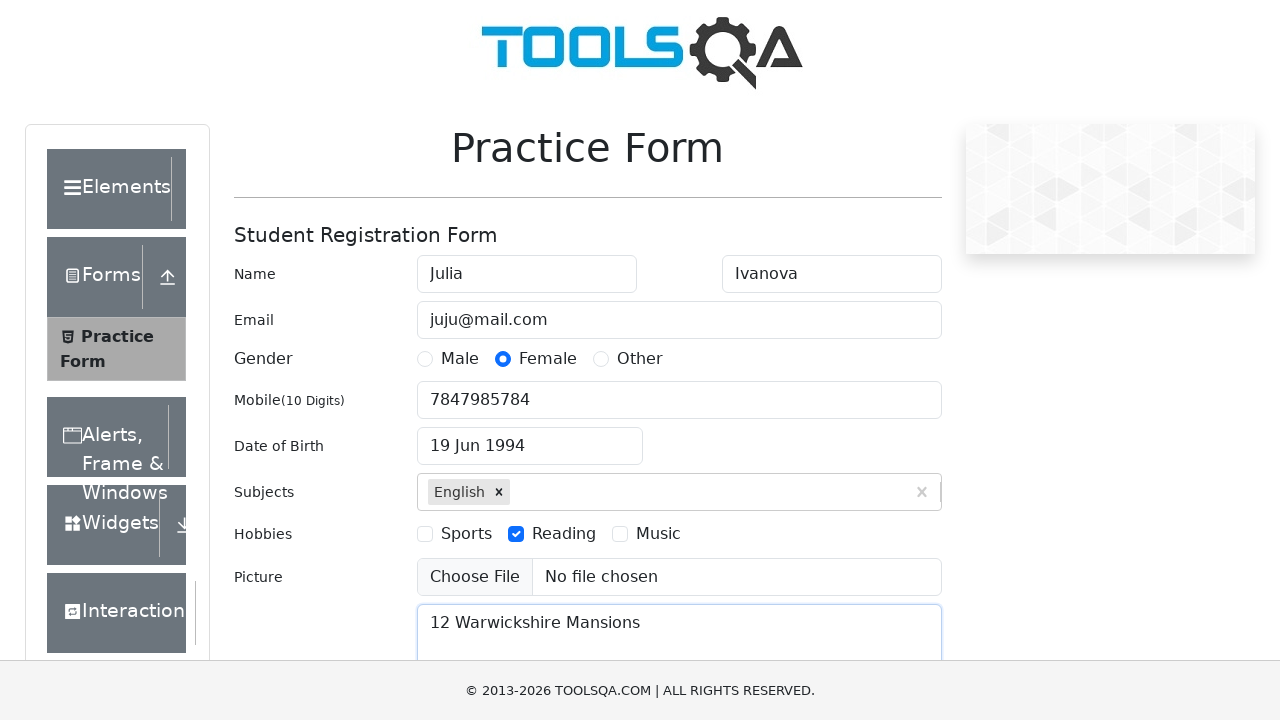

Pressed PageDown to scroll form down on #currentAddress
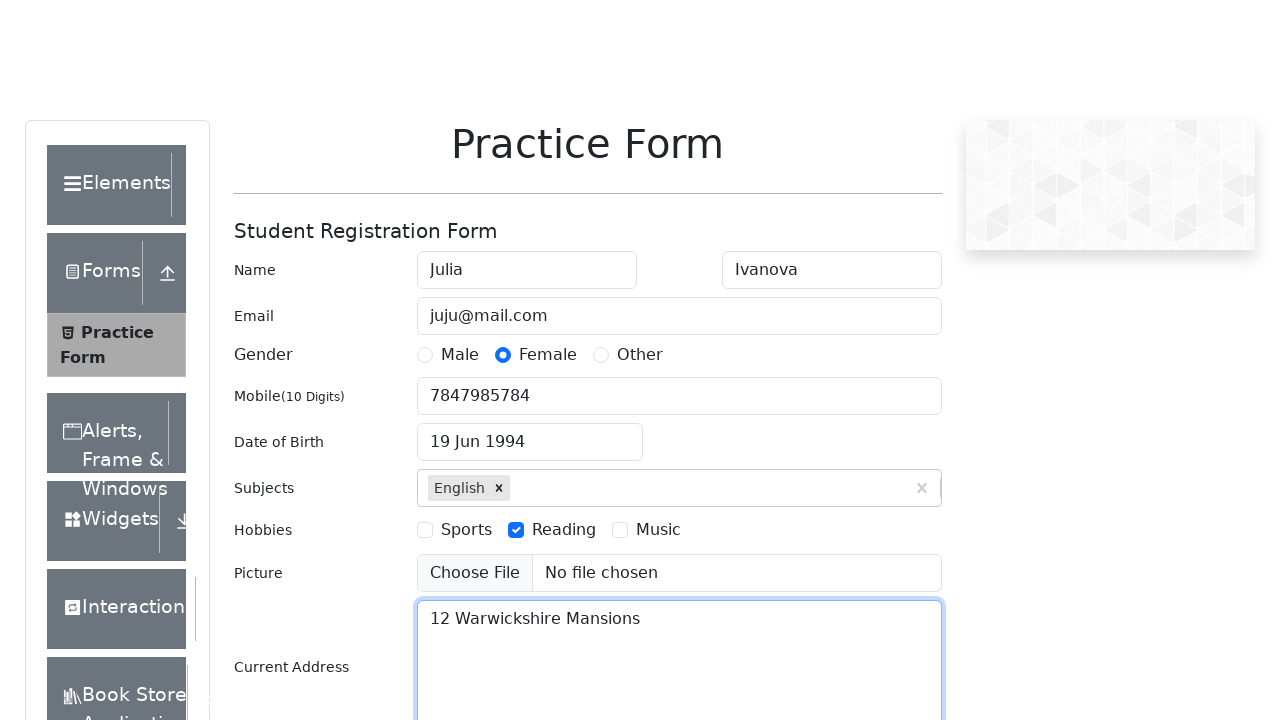

Waited 1000ms for page to stabilize
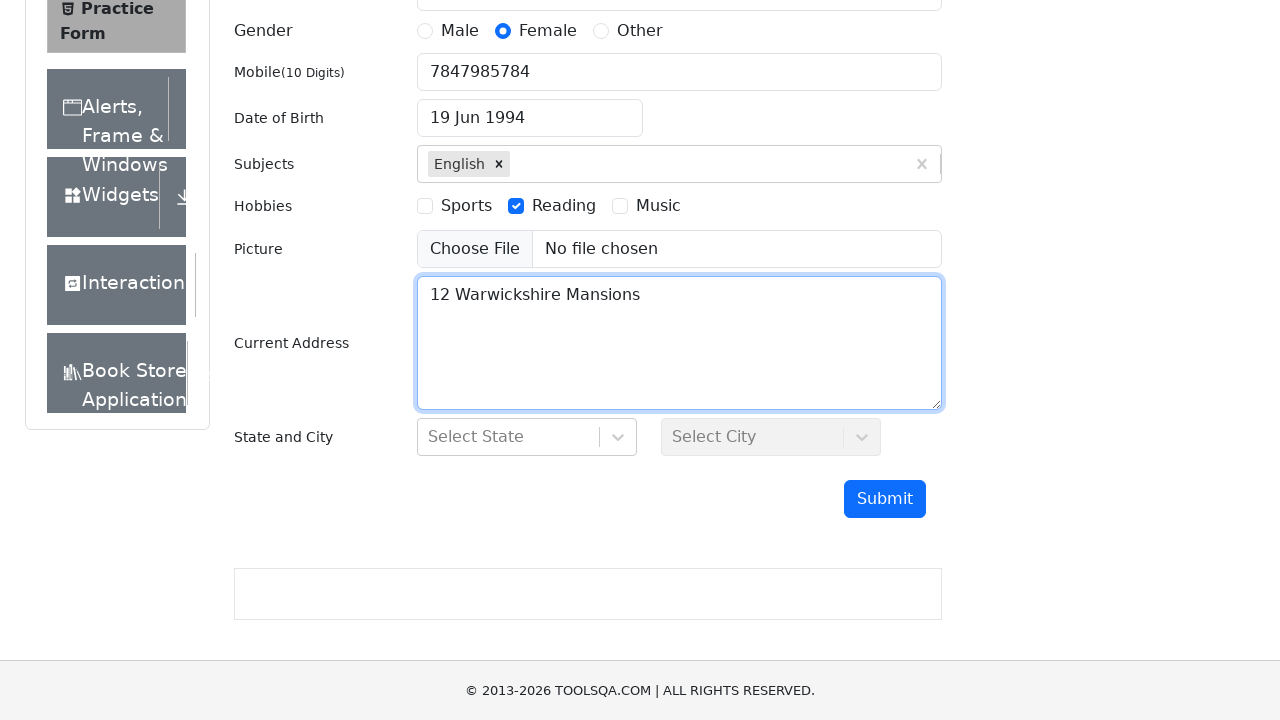

Clicked submit button to submit the form at (885, 499) on #submit
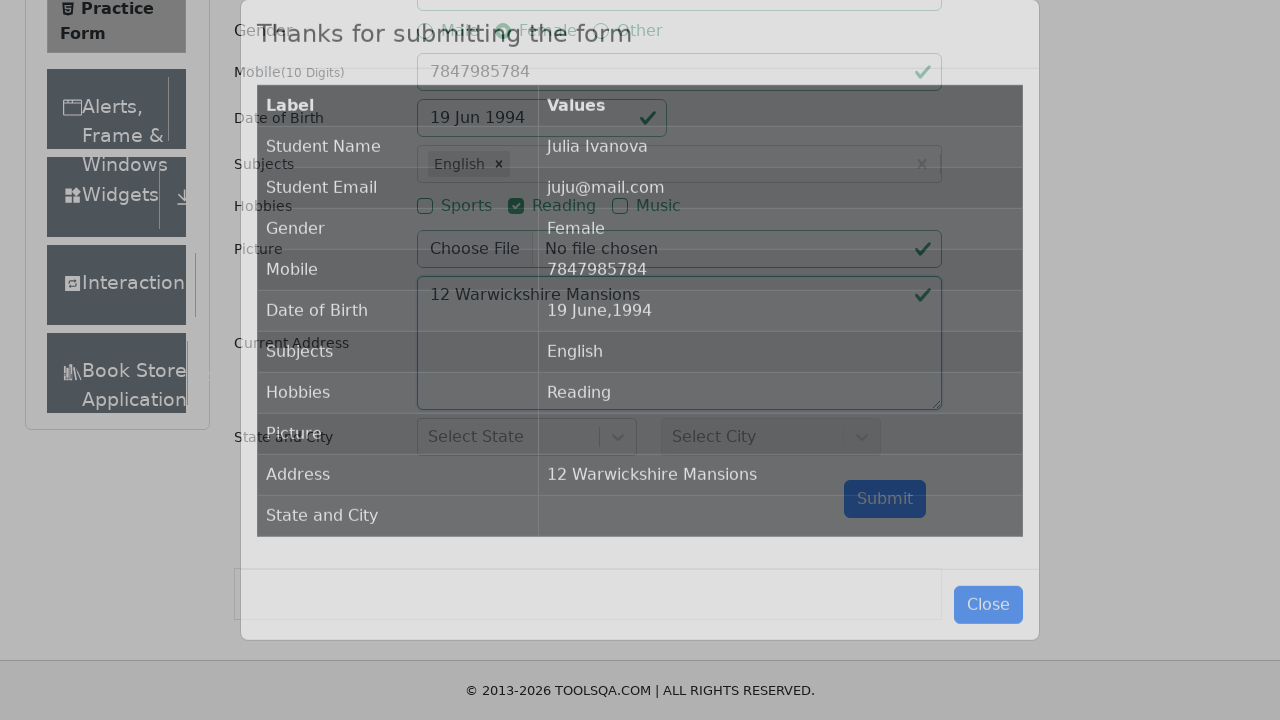

Waited for submission confirmation modal to appear
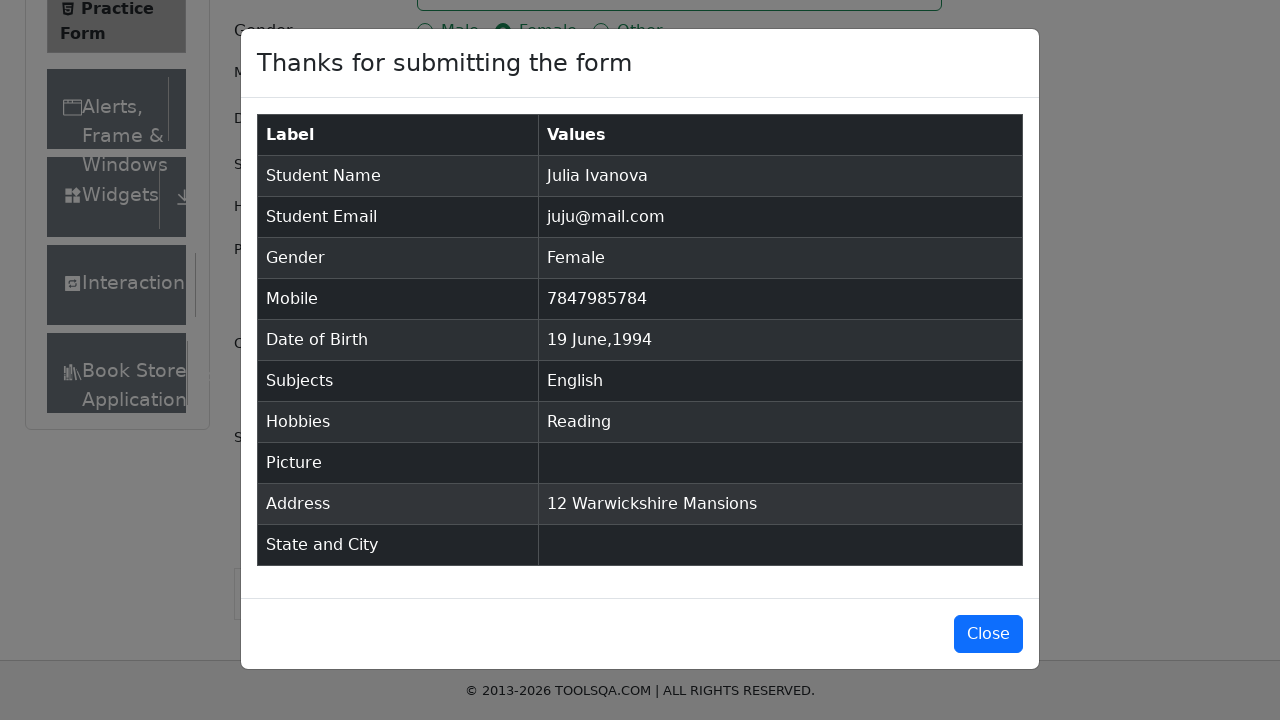

Verified submission success message - form submitted successfully
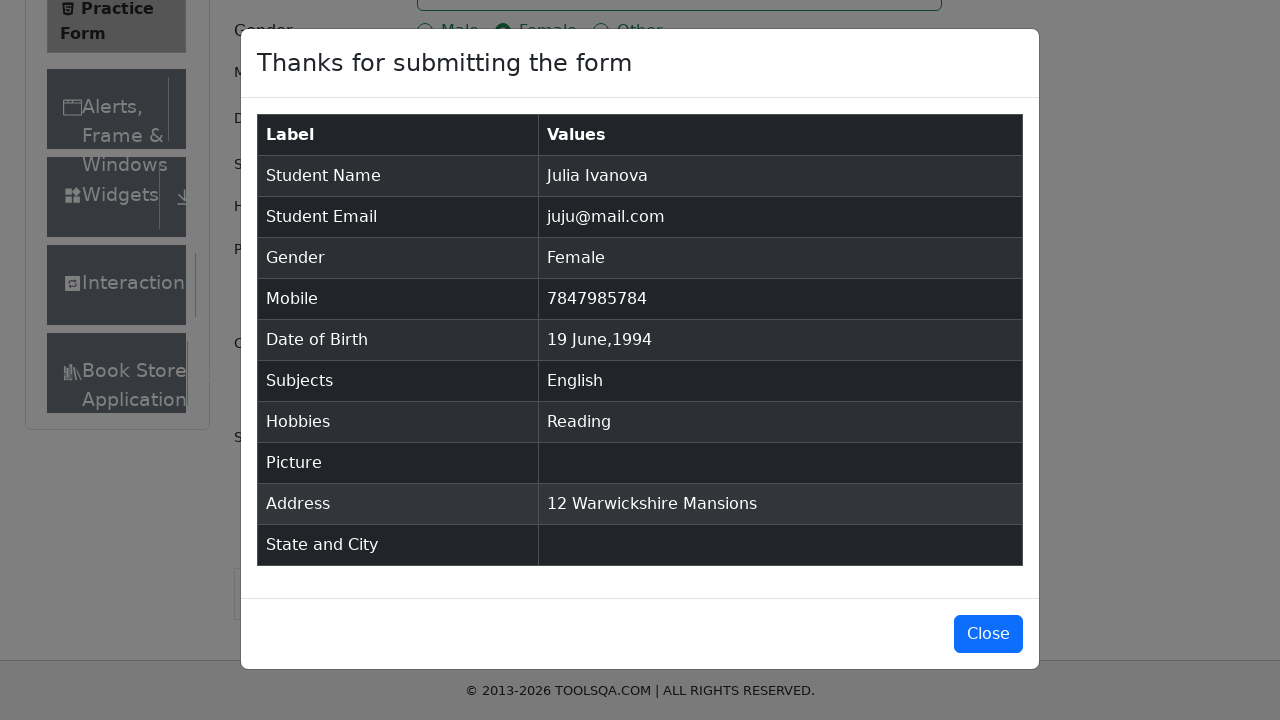

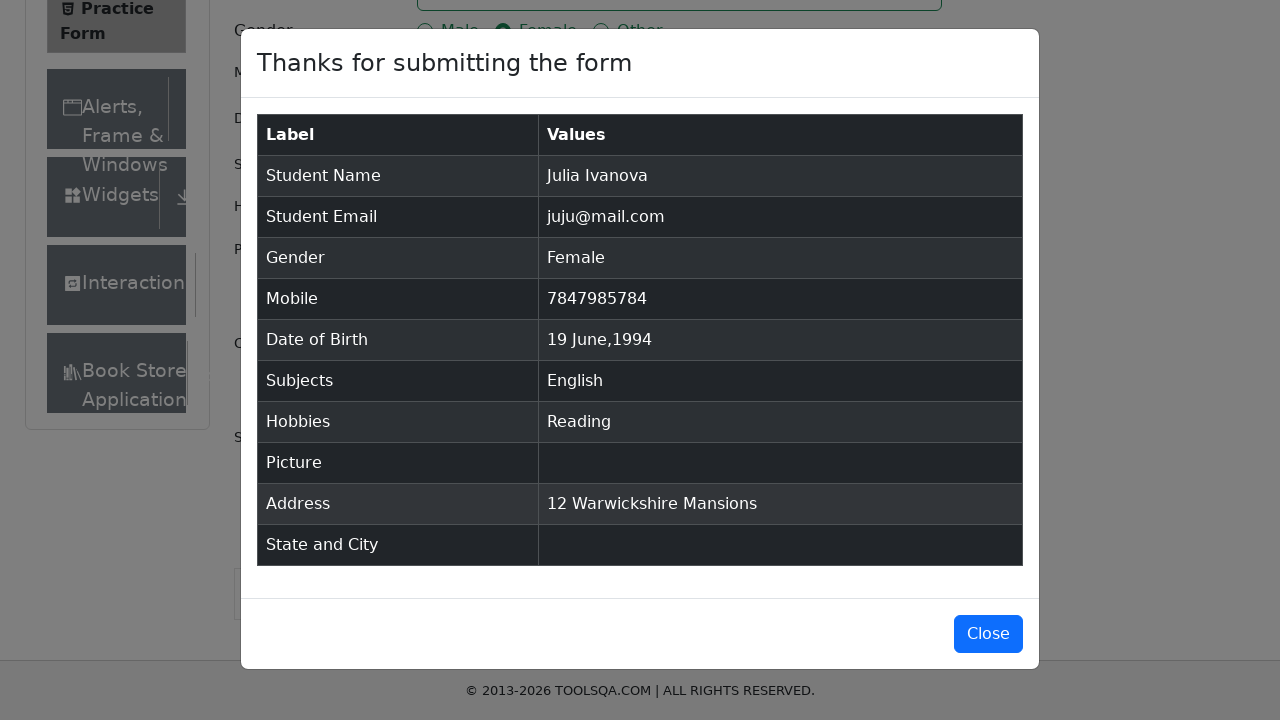